Tests alert handling functionality by triggering different types of alerts (simple alert and confirmation dialog) and interacting with them

Starting URL: https://rahulshettyacademy.com/AutomationPractice/

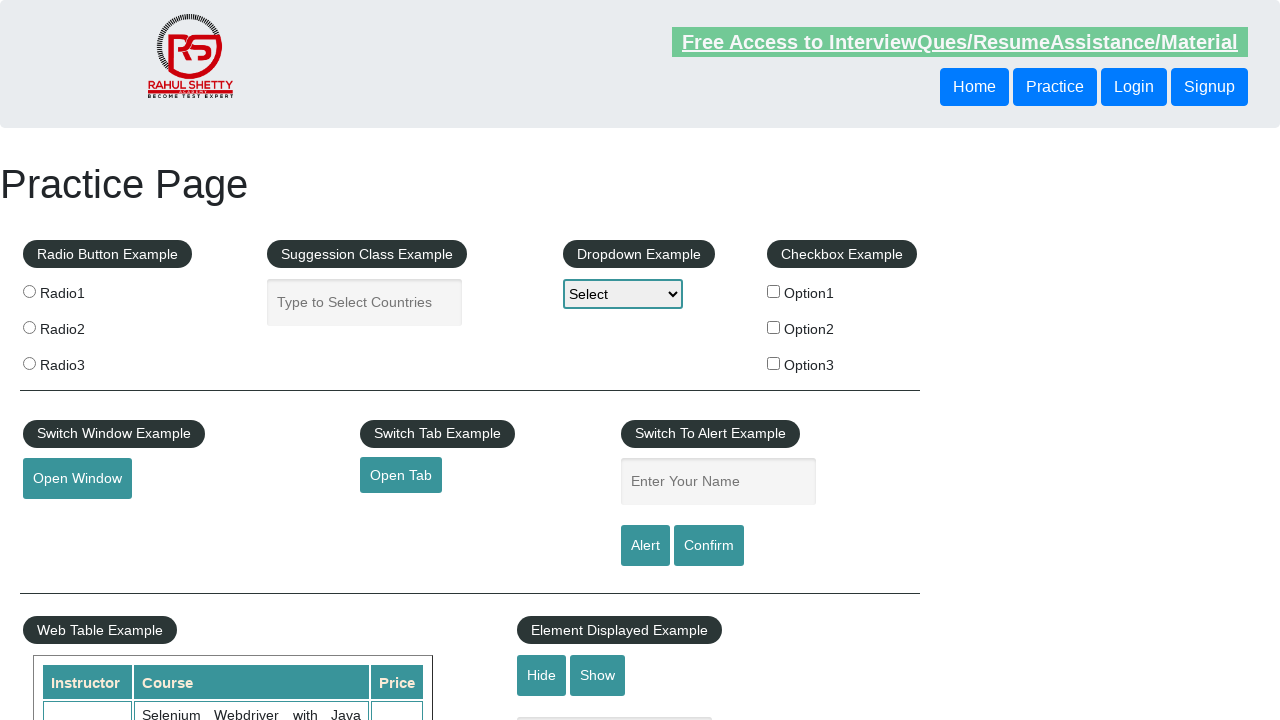

Filled name field with 'Chandan' on #name
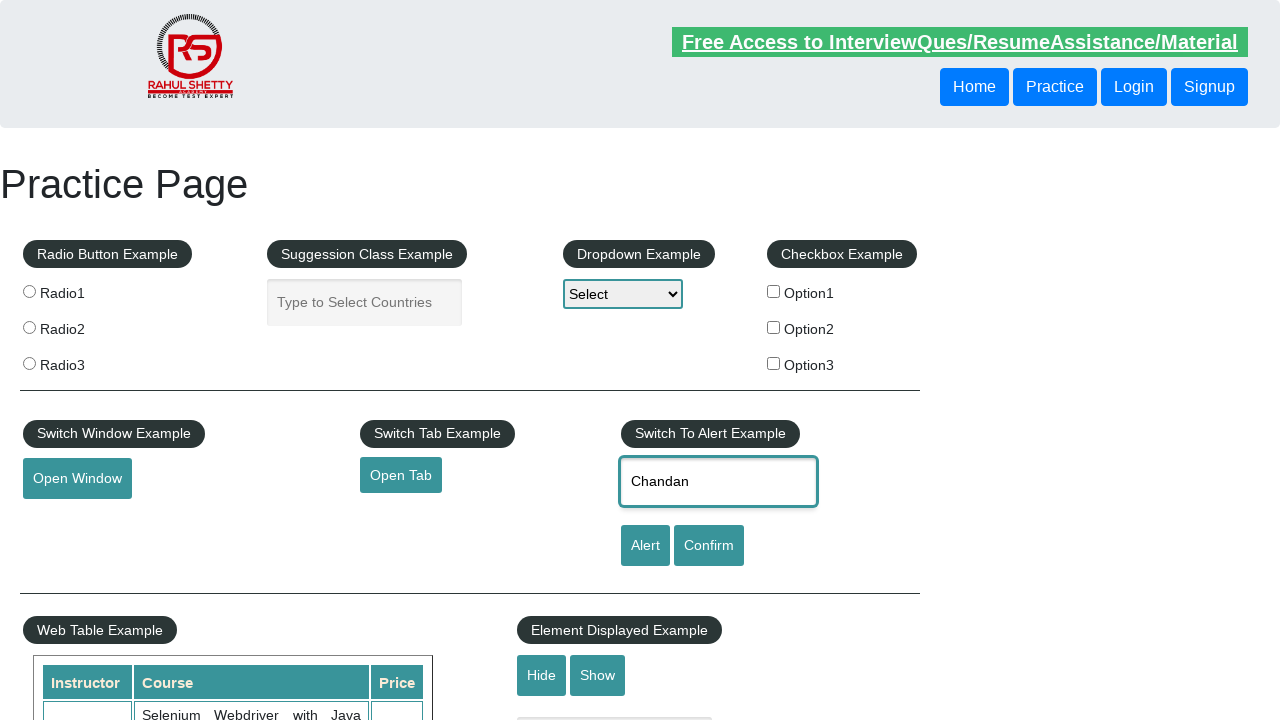

Clicked alert button to trigger simple alert at (645, 546) on #alertbtn
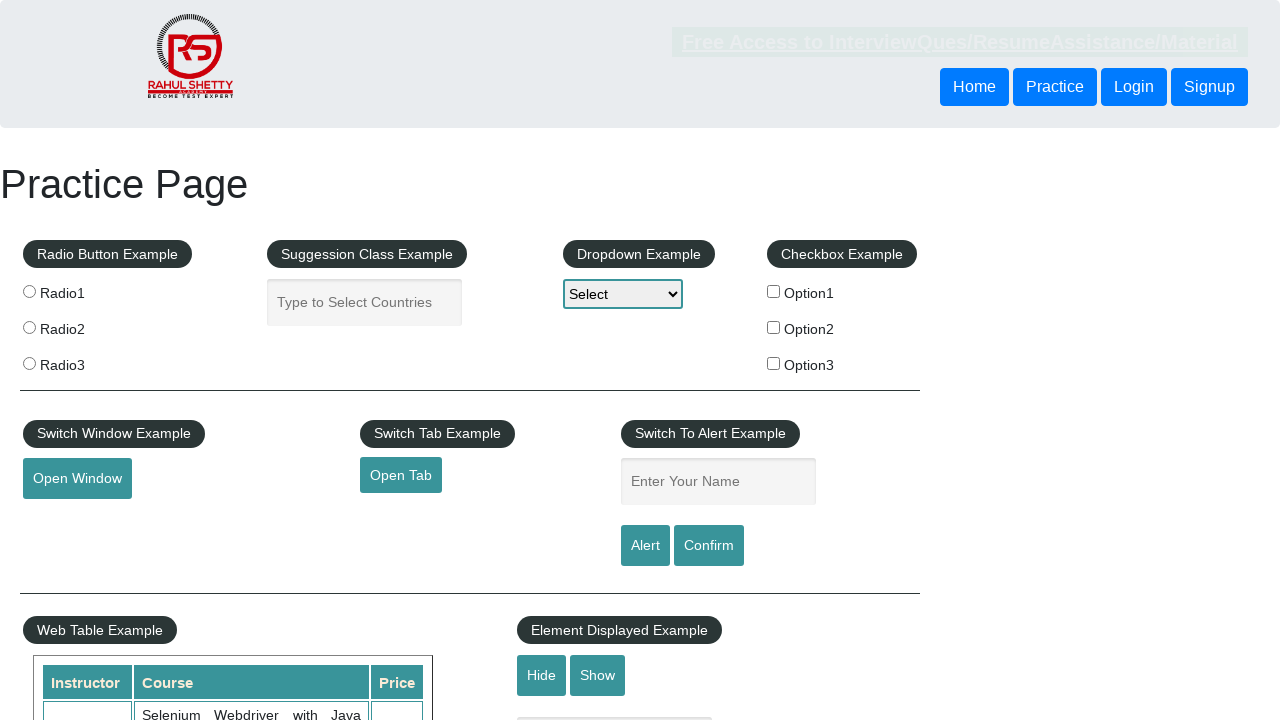

Accepted simple alert dialog
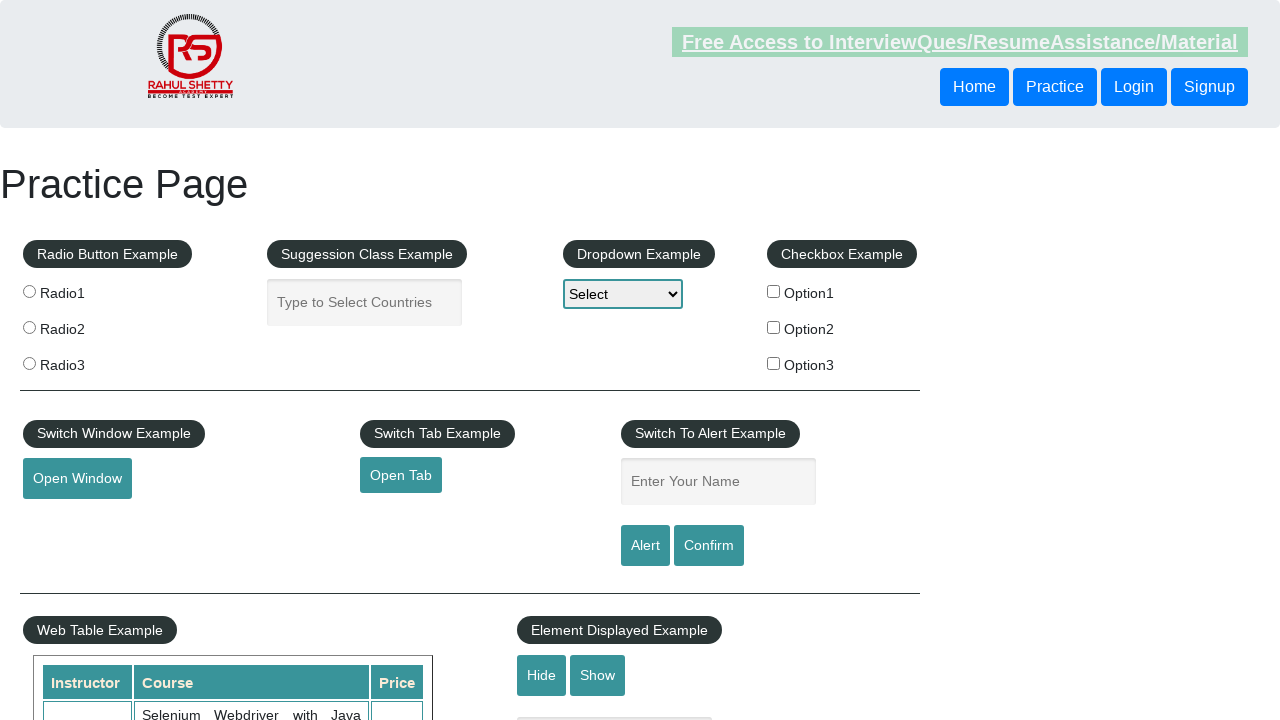

Clicked confirm button to trigger confirmation dialog at (709, 546) on #confirmbtn
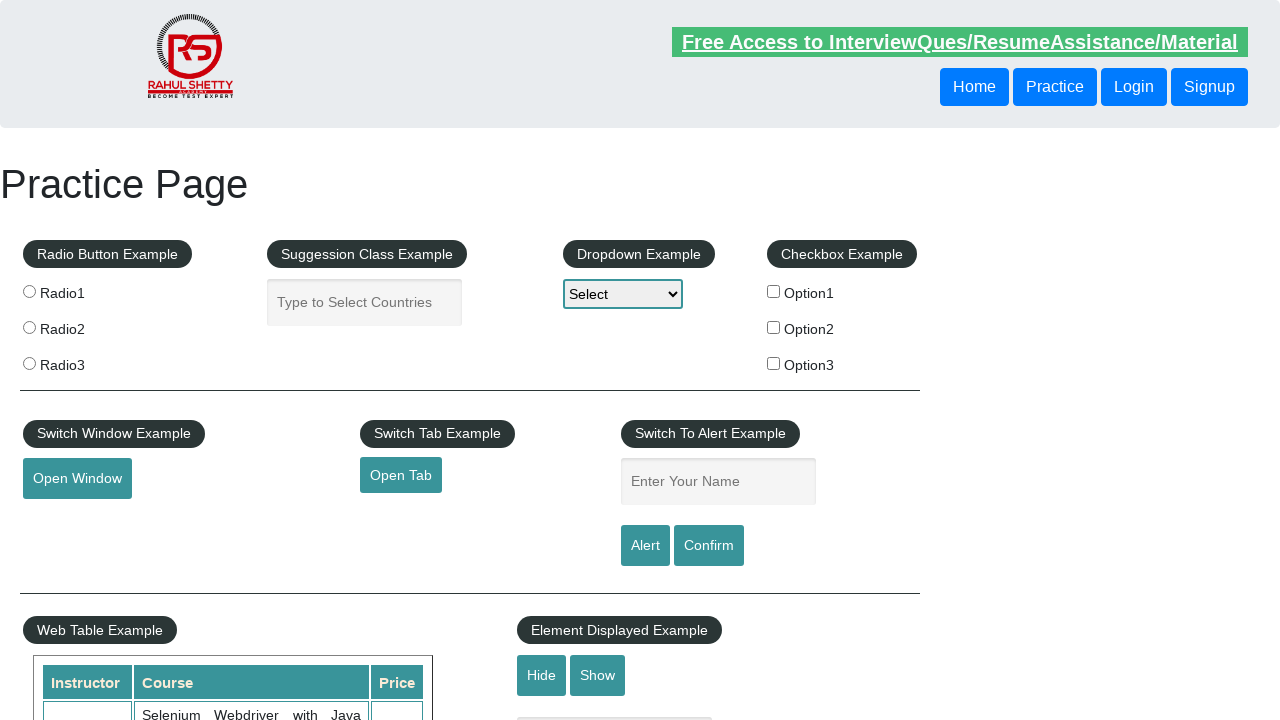

Dismissed confirmation dialog
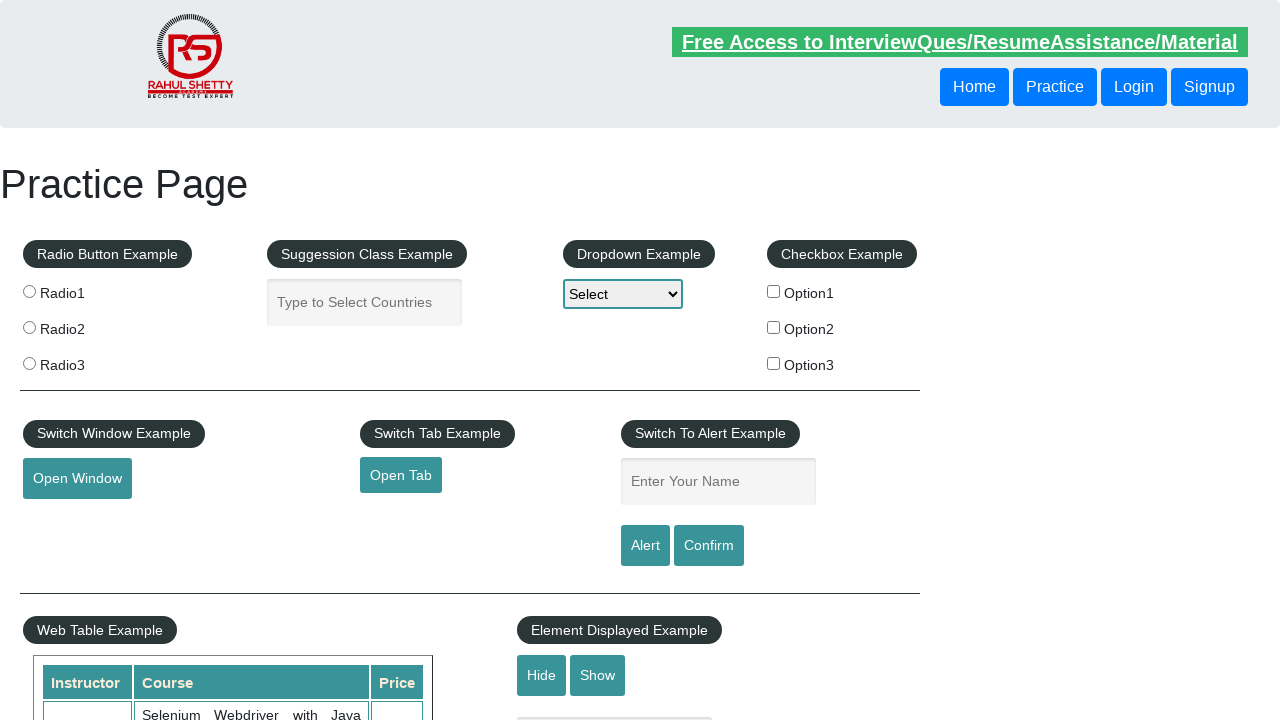

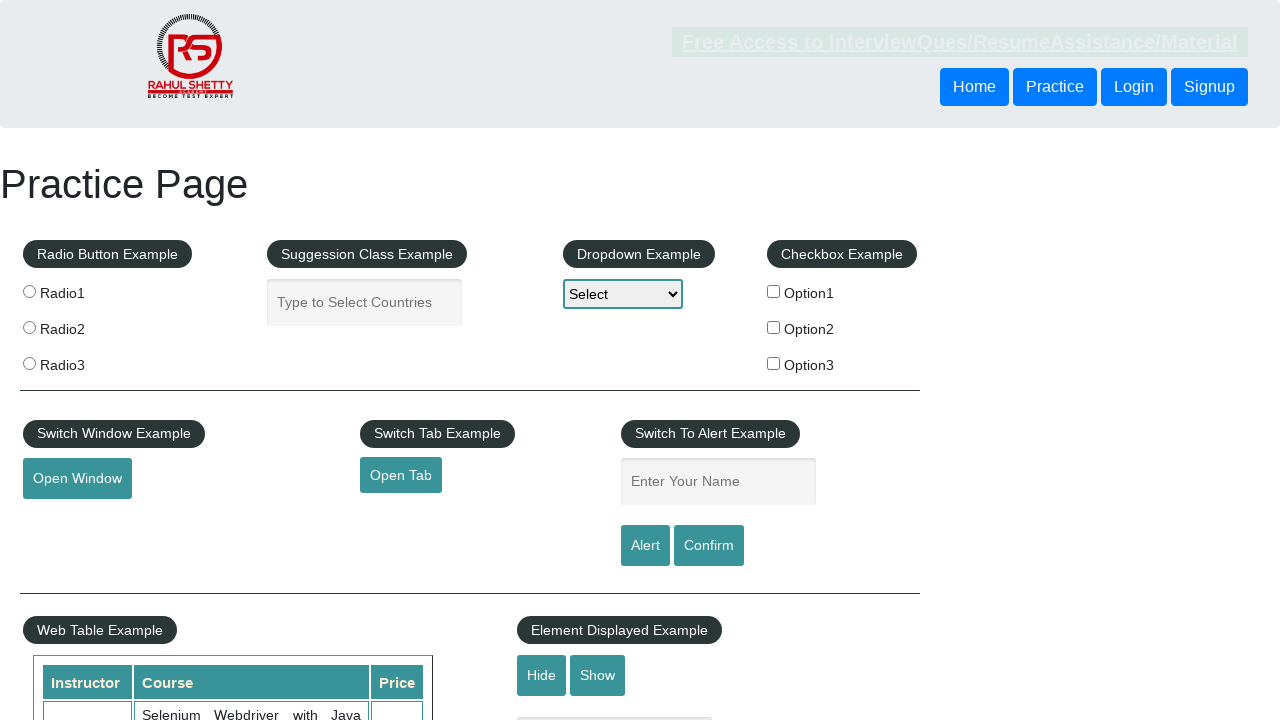